Tests that the Clear completed button displays correct text after marking an item complete

Starting URL: https://demo.playwright.dev/todomvc

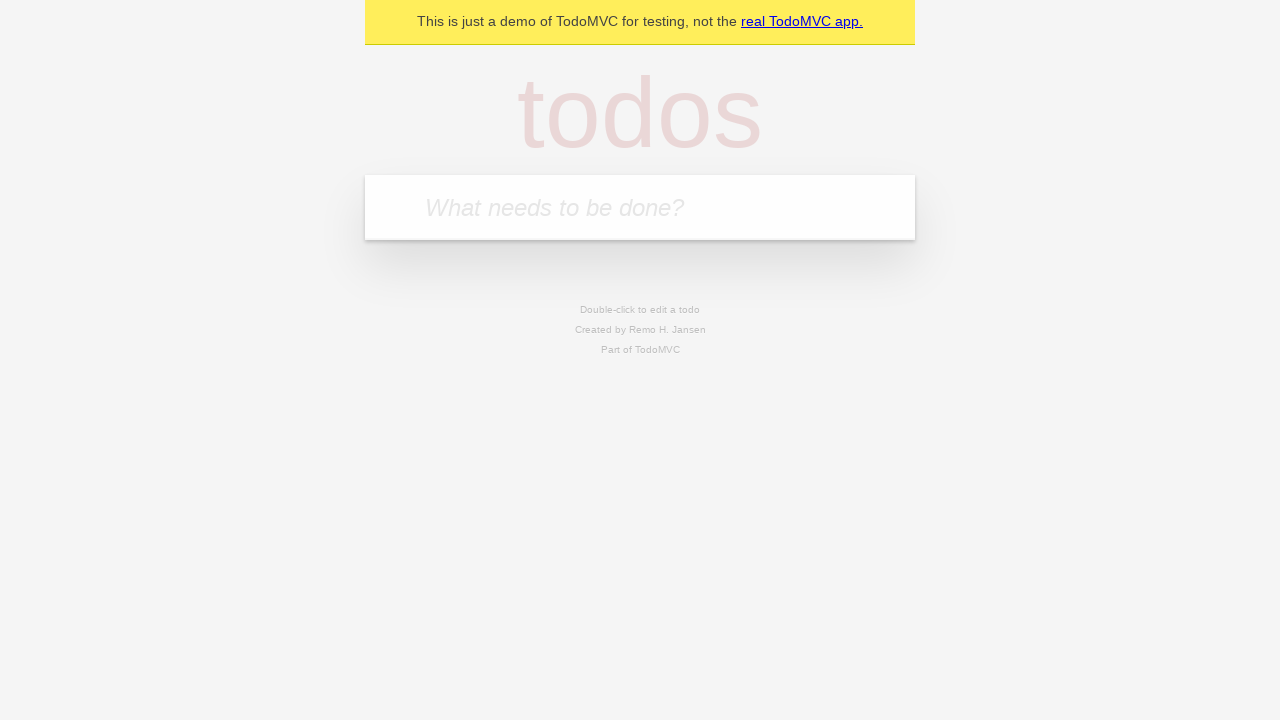

Located the 'What needs to be done?' input field
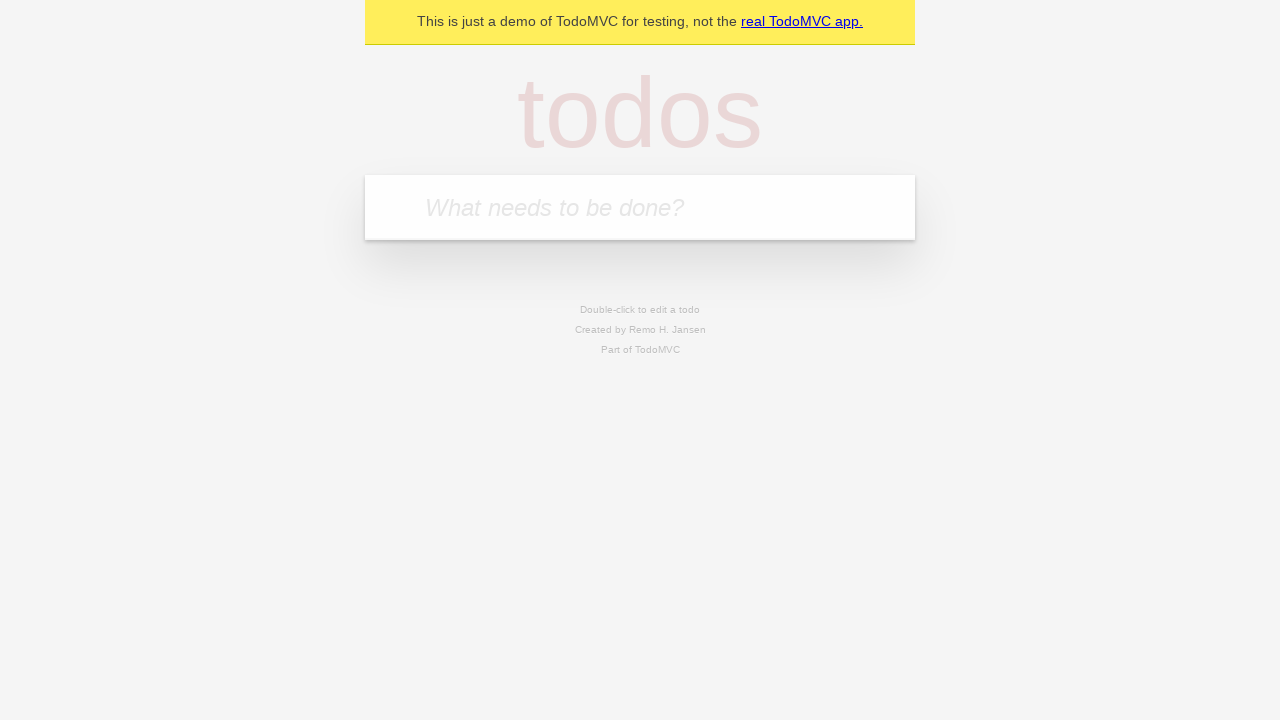

Filled todo input with 'buy some cheese' on internal:attr=[placeholder="What needs to be done?"i]
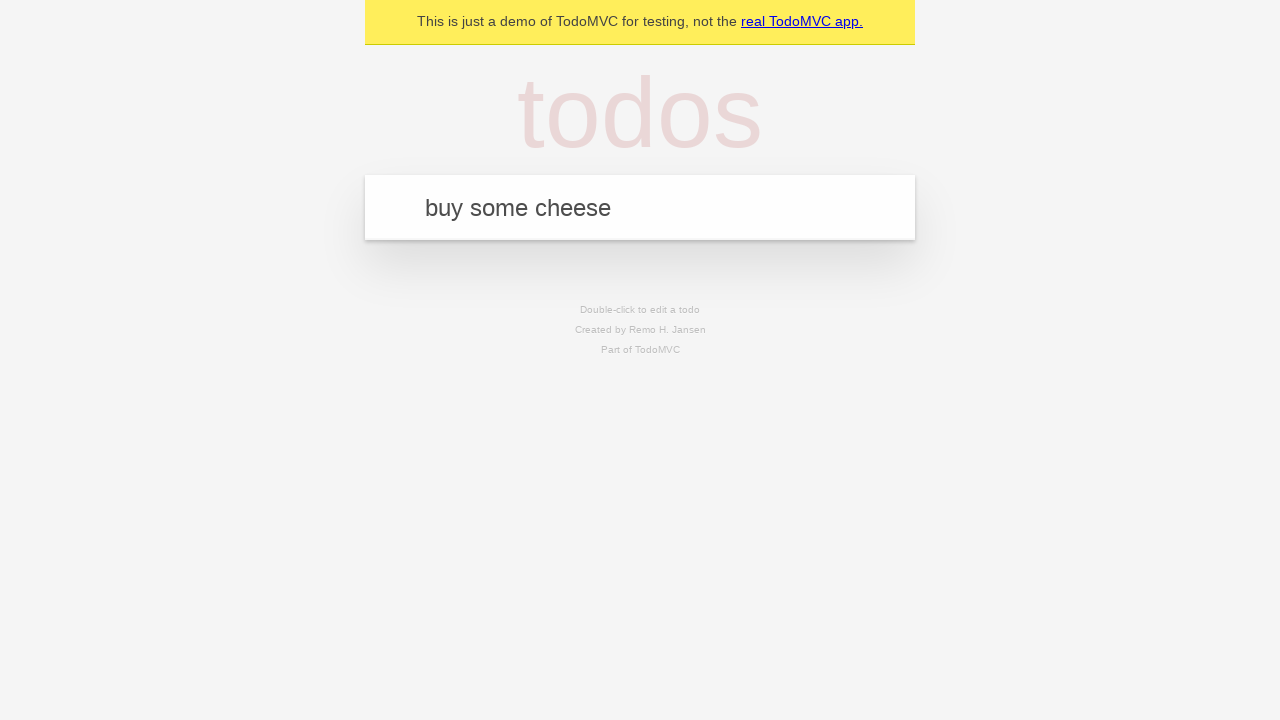

Pressed Enter to create todo 'buy some cheese' on internal:attr=[placeholder="What needs to be done?"i]
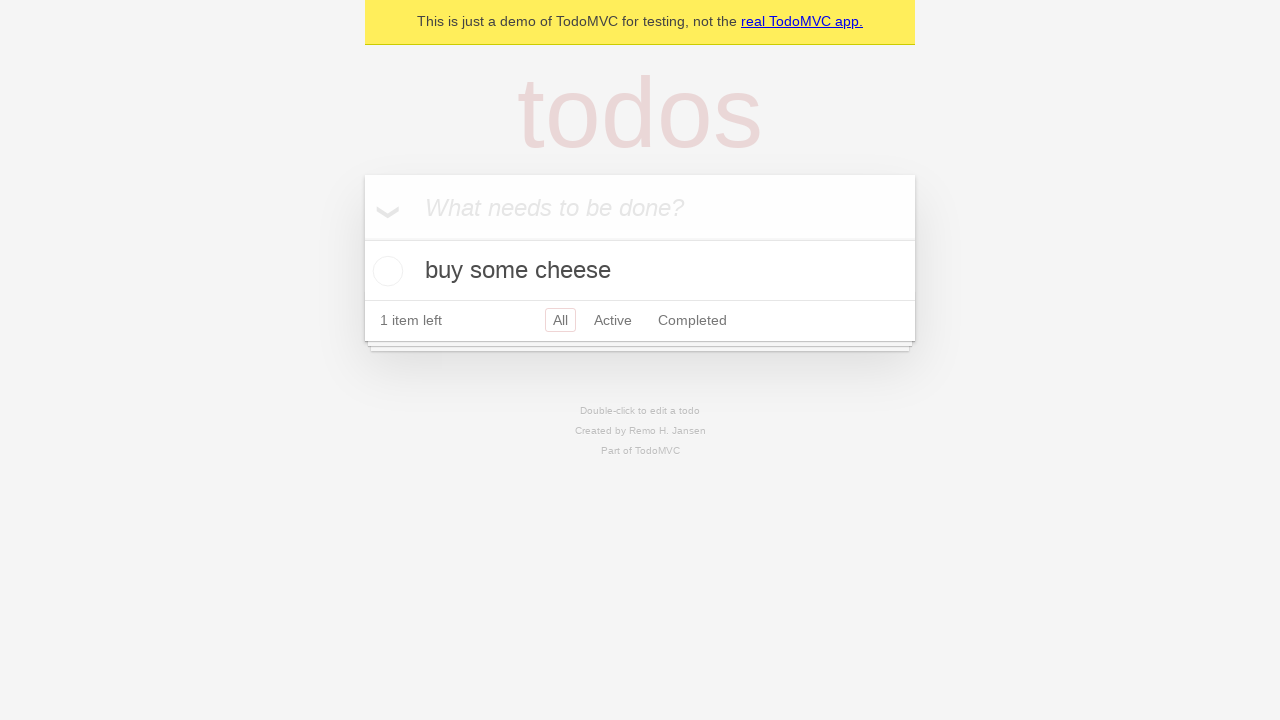

Filled todo input with 'feed the cat' on internal:attr=[placeholder="What needs to be done?"i]
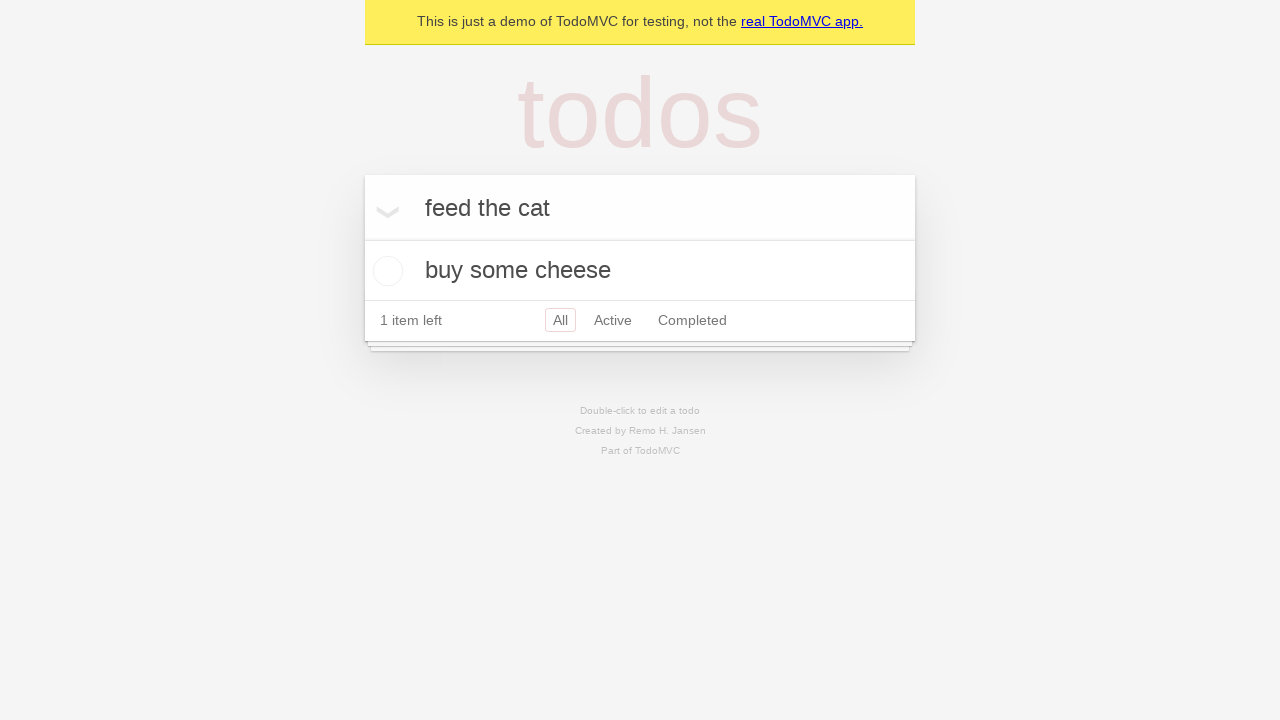

Pressed Enter to create todo 'feed the cat' on internal:attr=[placeholder="What needs to be done?"i]
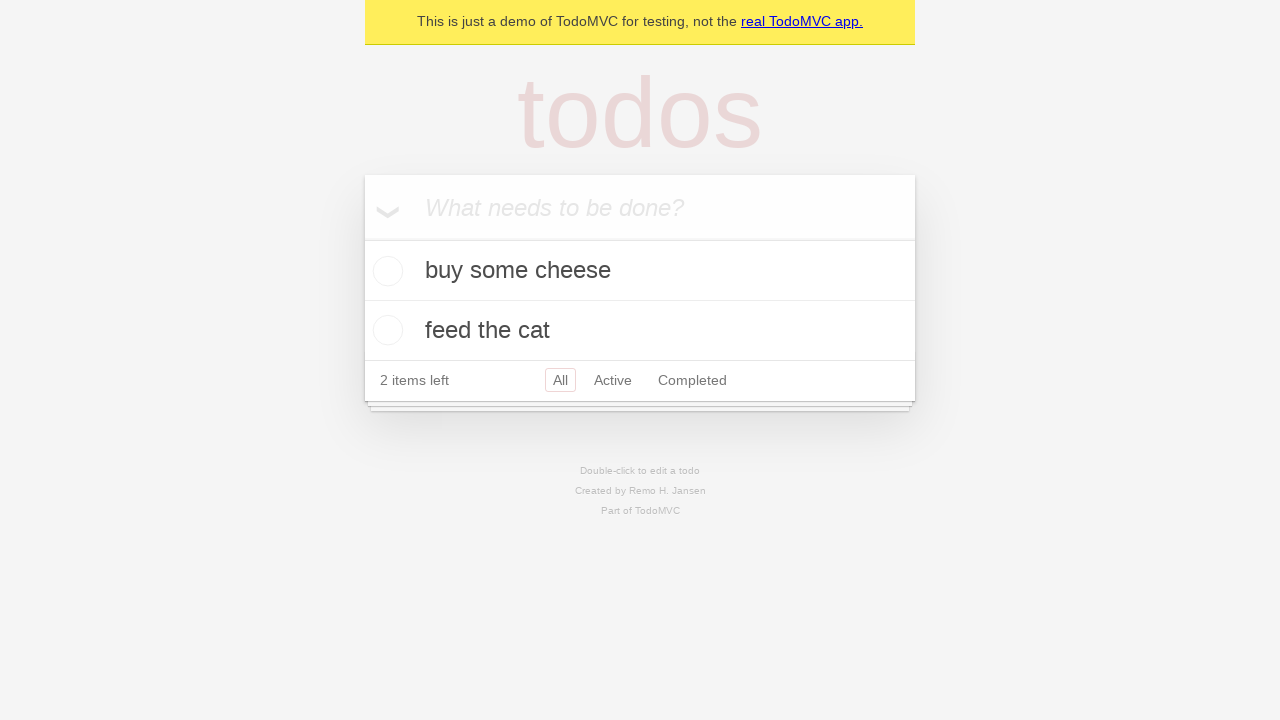

Filled todo input with 'book a doctors appointment' on internal:attr=[placeholder="What needs to be done?"i]
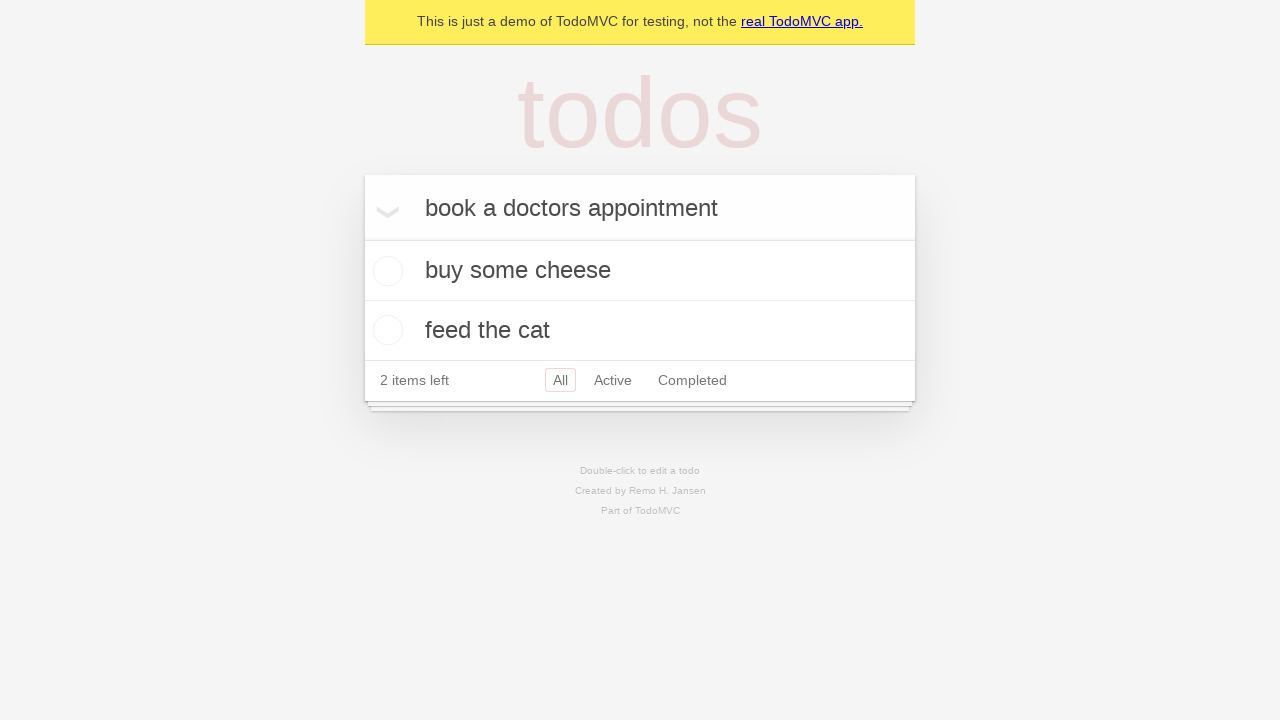

Pressed Enter to create todo 'book a doctors appointment' on internal:attr=[placeholder="What needs to be done?"i]
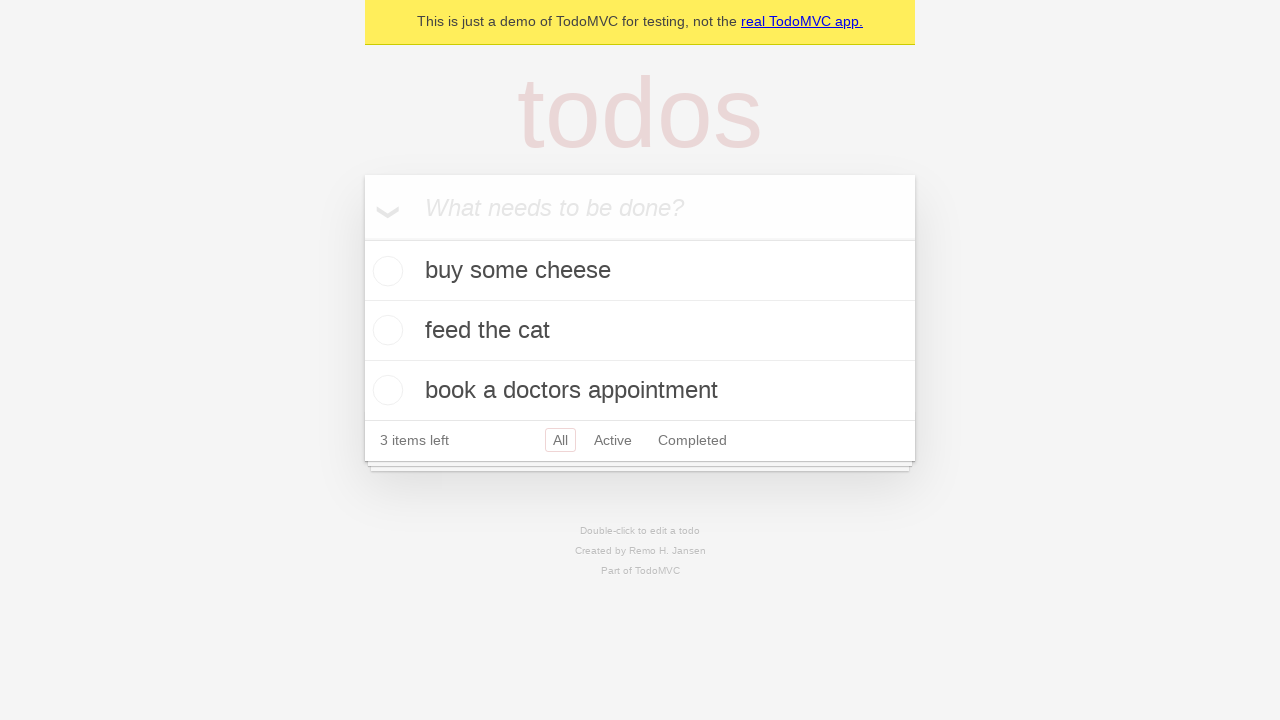

Marked the first todo item as complete at (385, 271) on .todo-list li .toggle >> nth=0
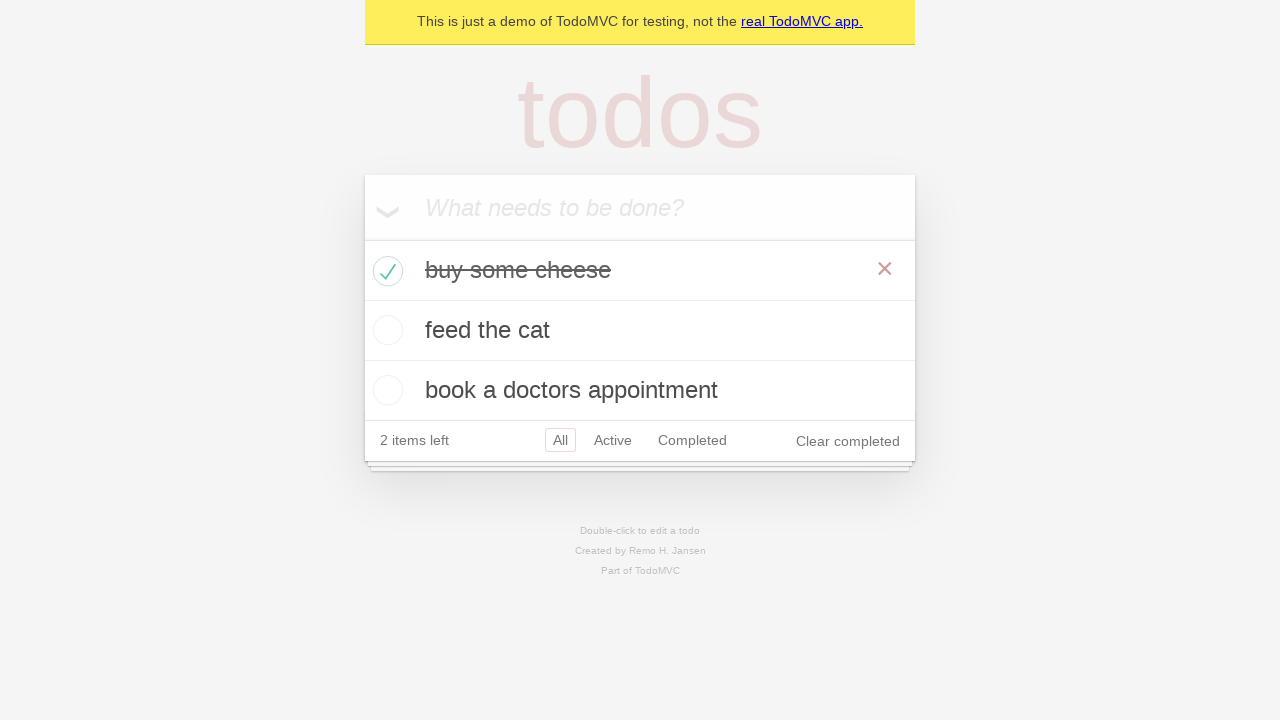

Clear completed button appeared after marking item complete
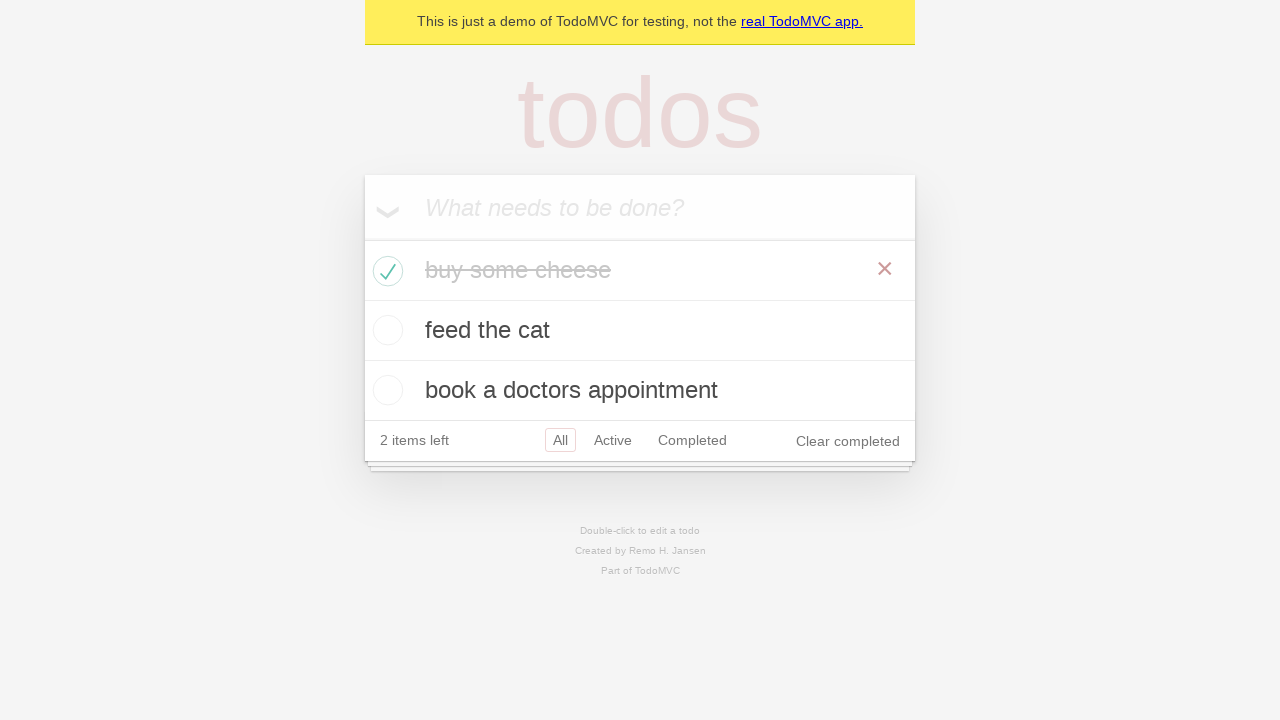

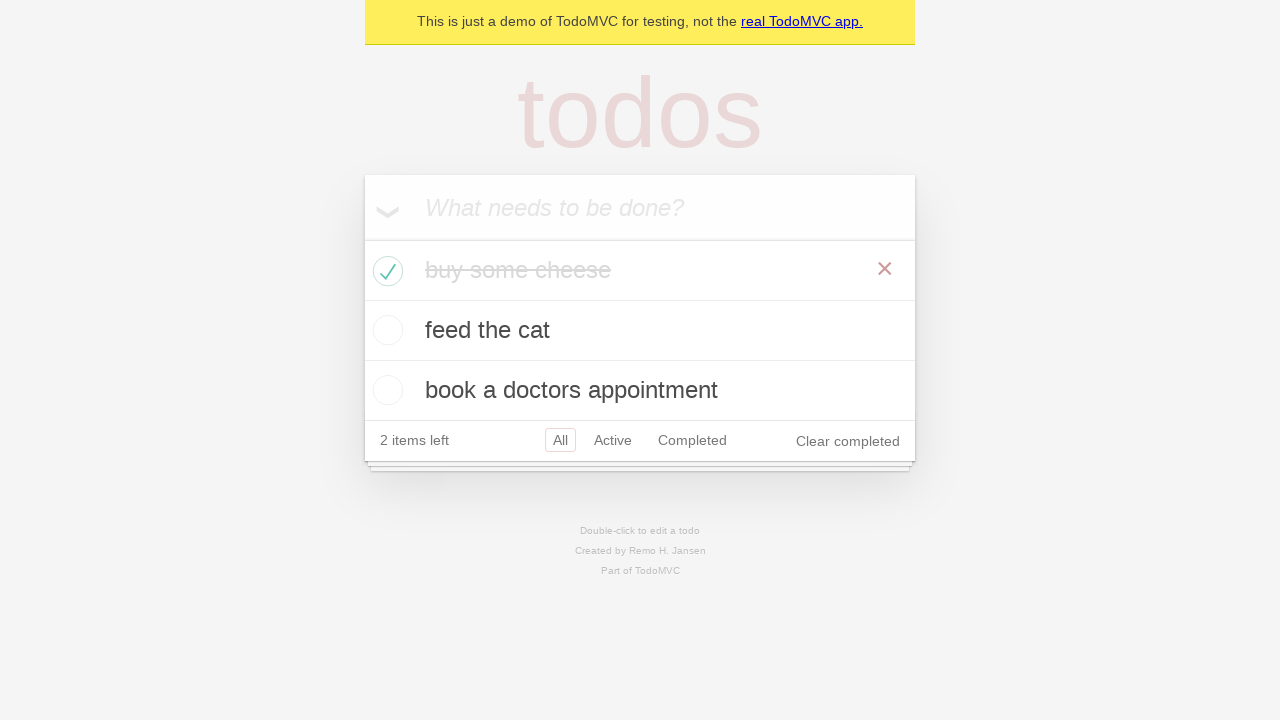